Tests scrolling down the page by a fixed amount of 500 pixels

Starting URL: https://ecommerce-playground.lambdatest.io/

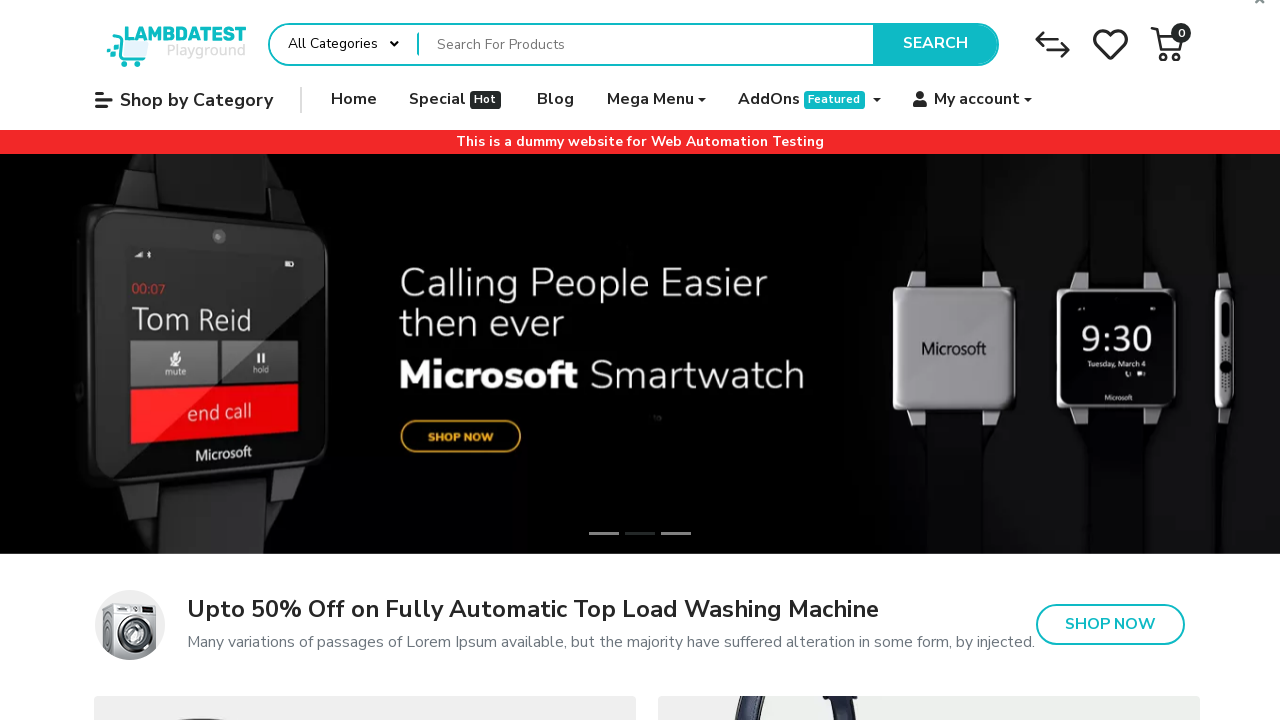

Scrolled down the page by 500 pixels
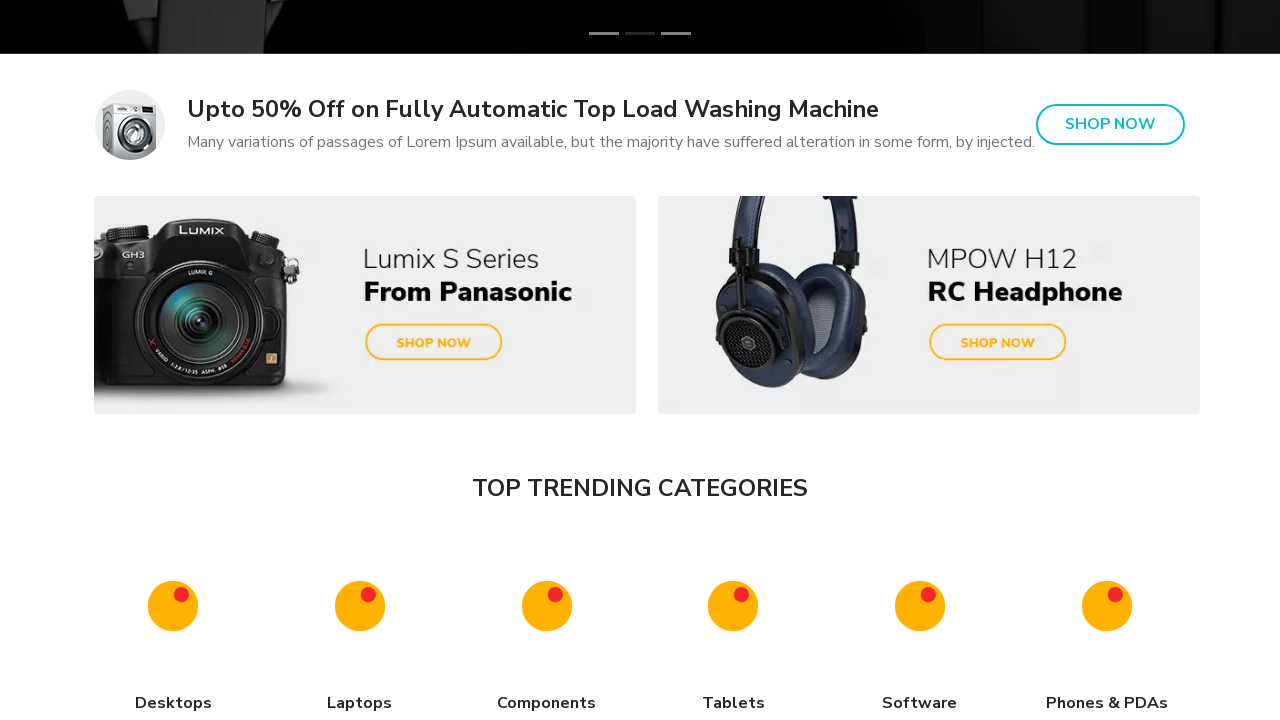

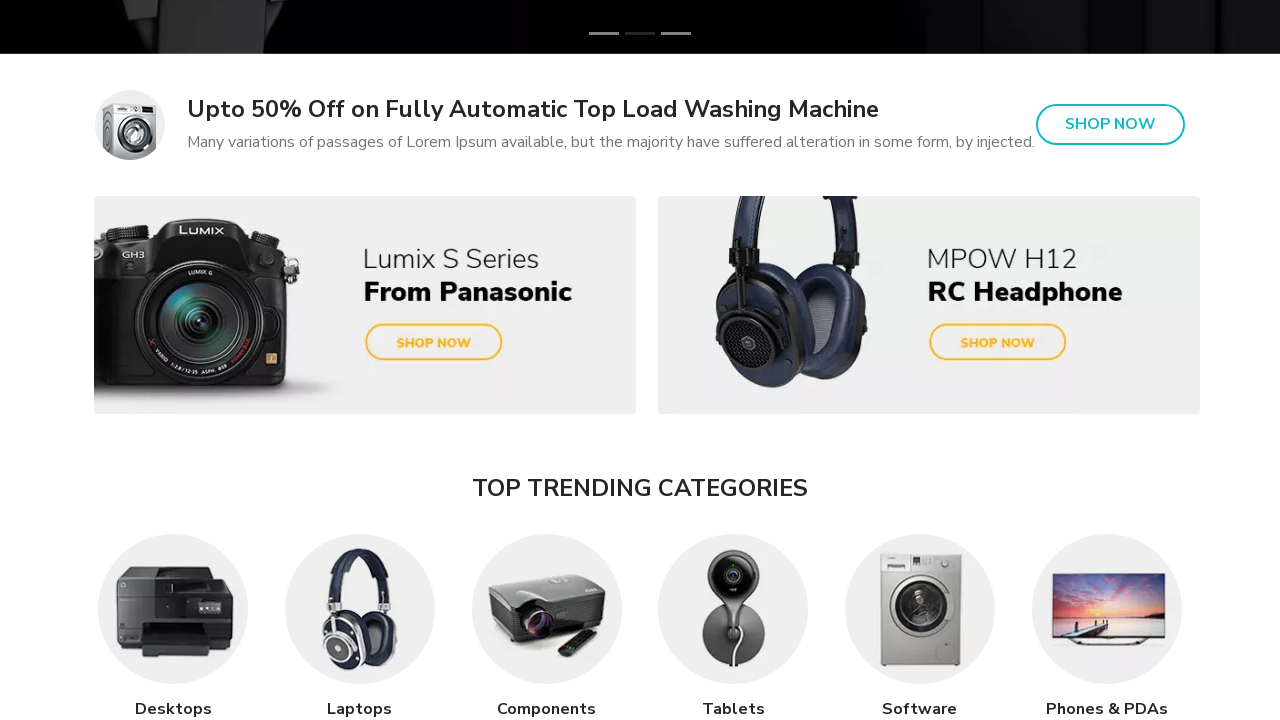